Verifies the text of the 'Right Click Me' button

Starting URL: https://demoqa.com/buttons

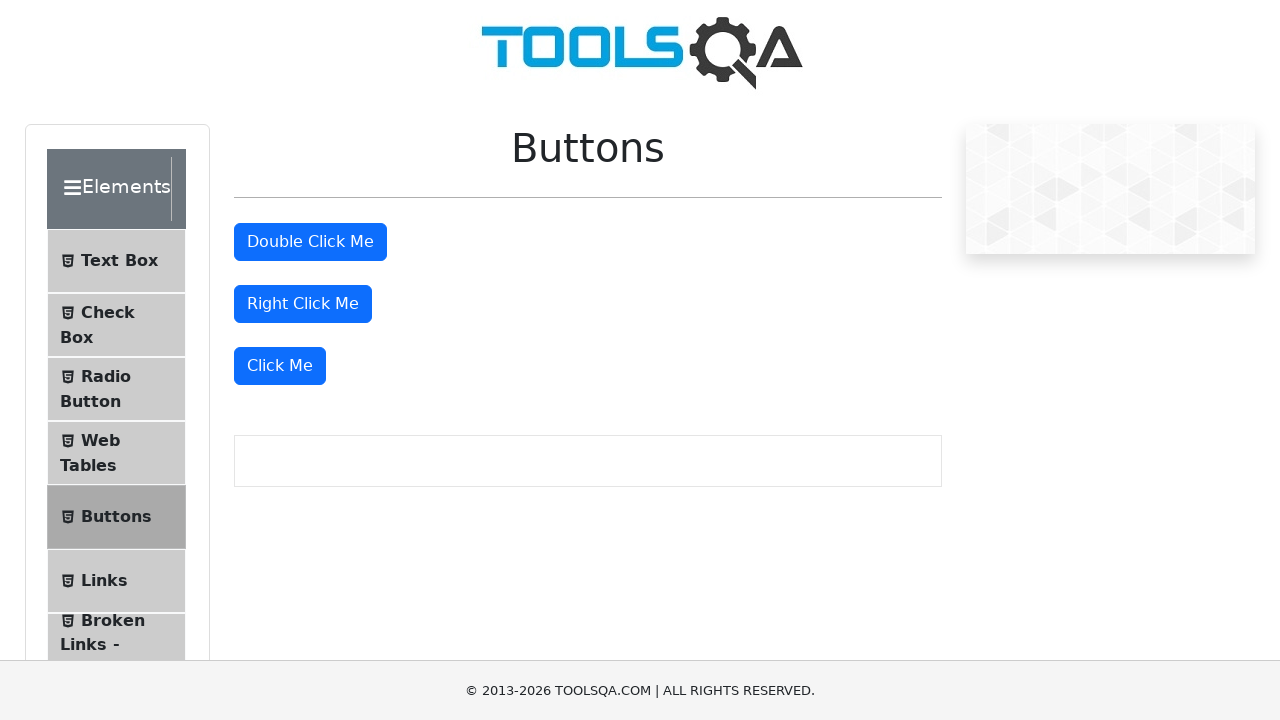

Navigated to https://demoqa.com/buttons
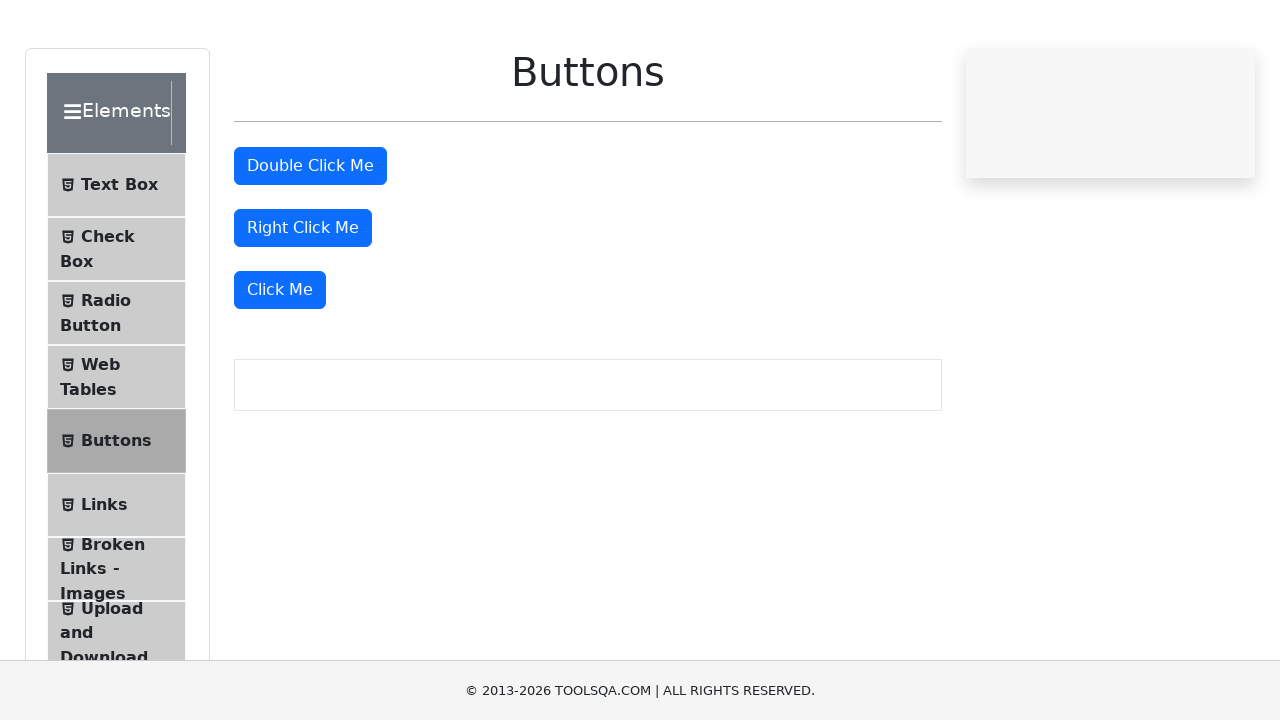

Located the 'Right Click Me' button
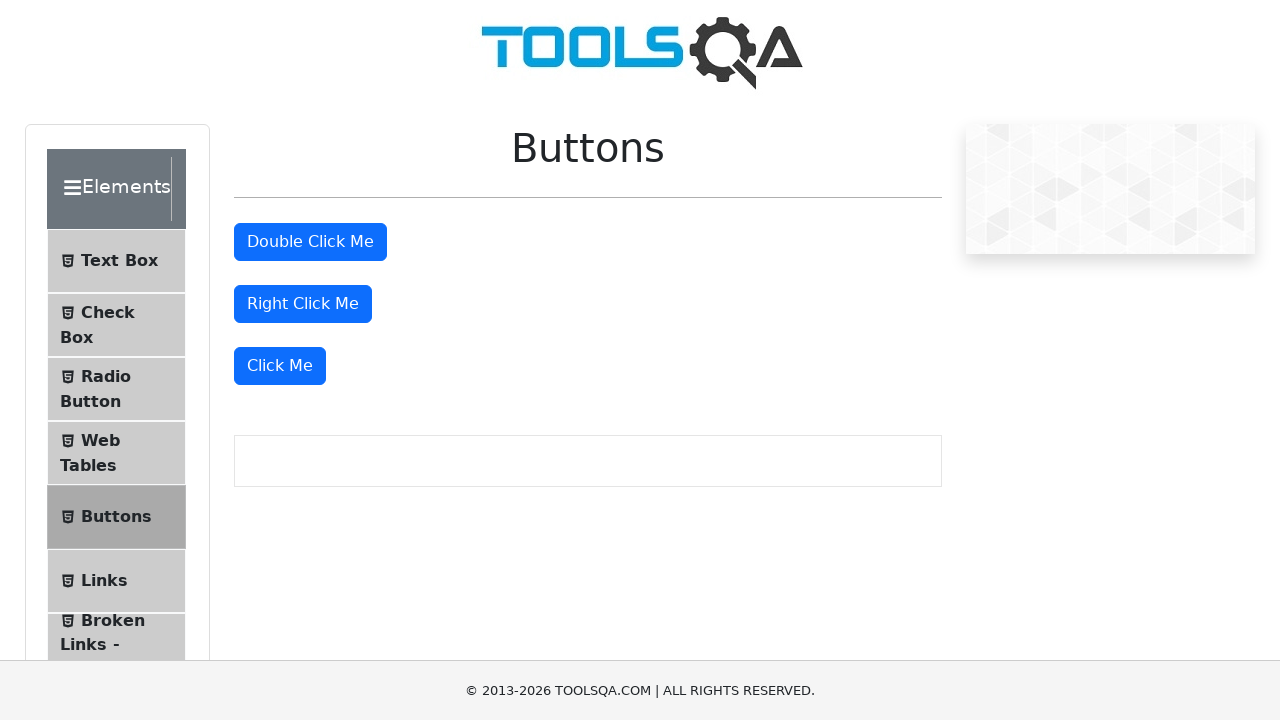

Verified the 'Right Click Me' button text content equals 'Right Click Me'
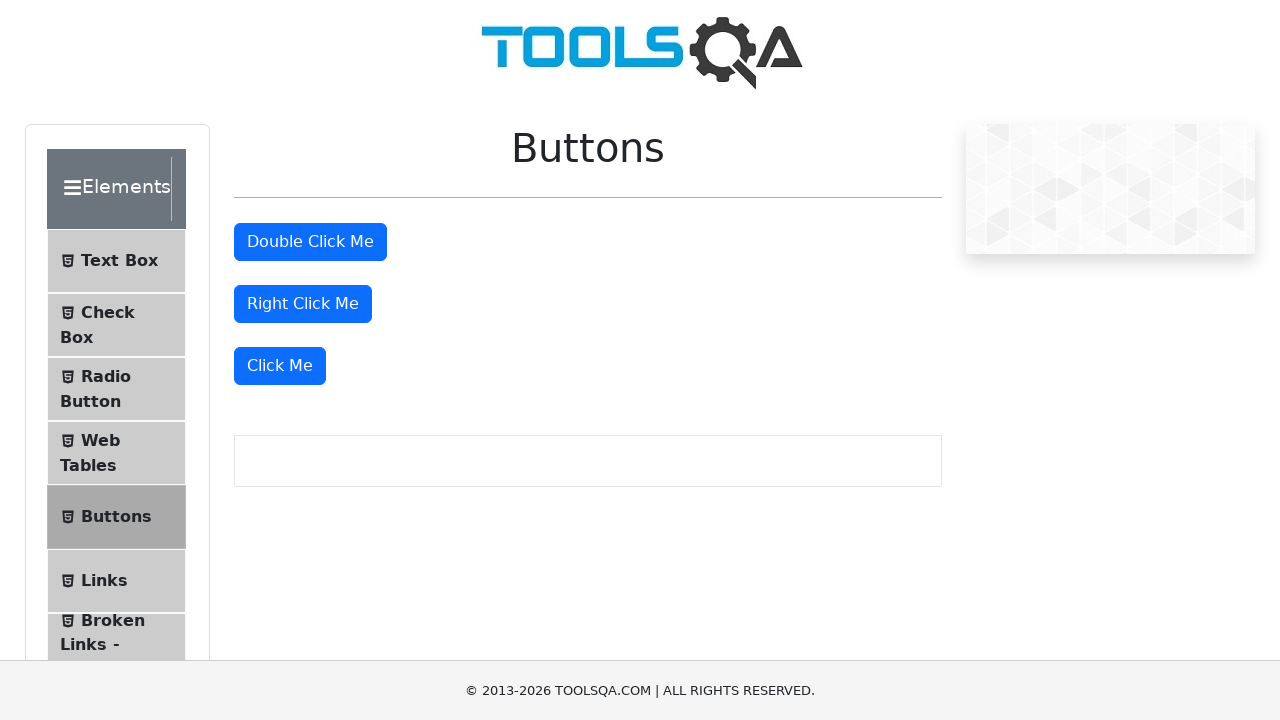

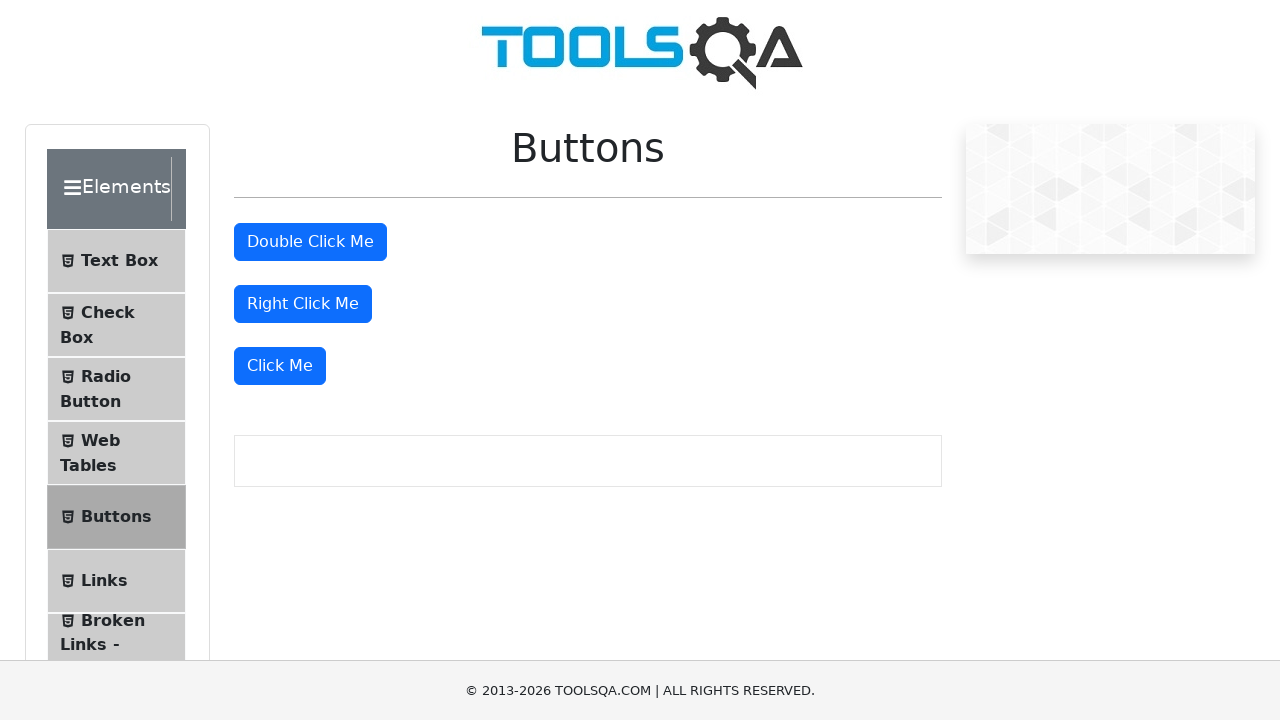